Tests number input field functionality by entering a value, clearing it, and entering a new value

Starting URL: http://the-internet.herokuapp.com/inputs

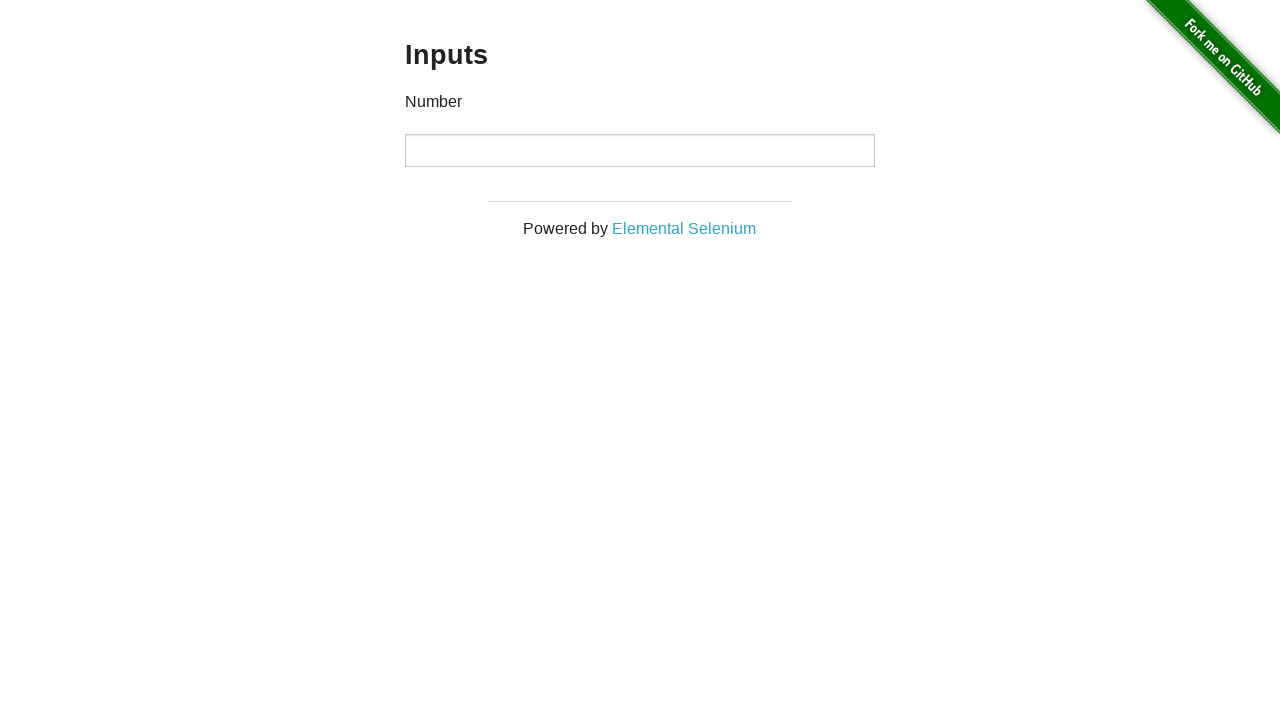

Located number input field
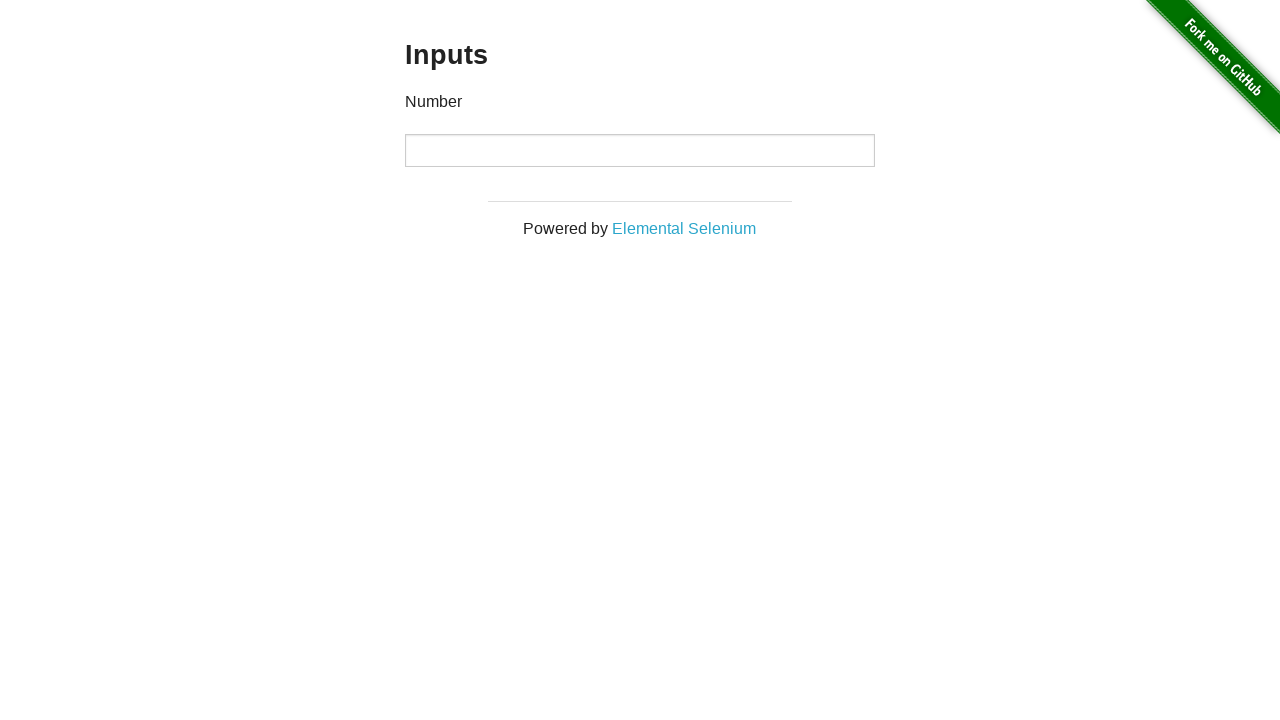

Entered value 1000 into number input field on input[type='number']
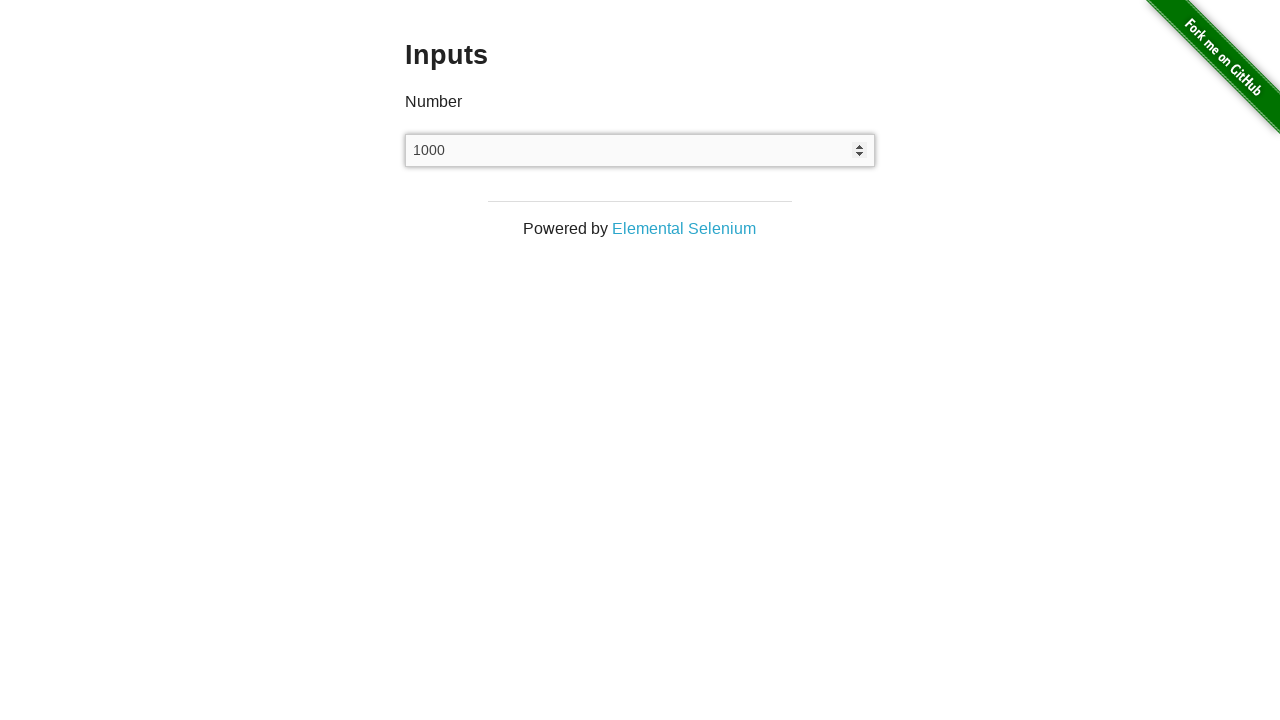

Cleared the number input field on input[type='number']
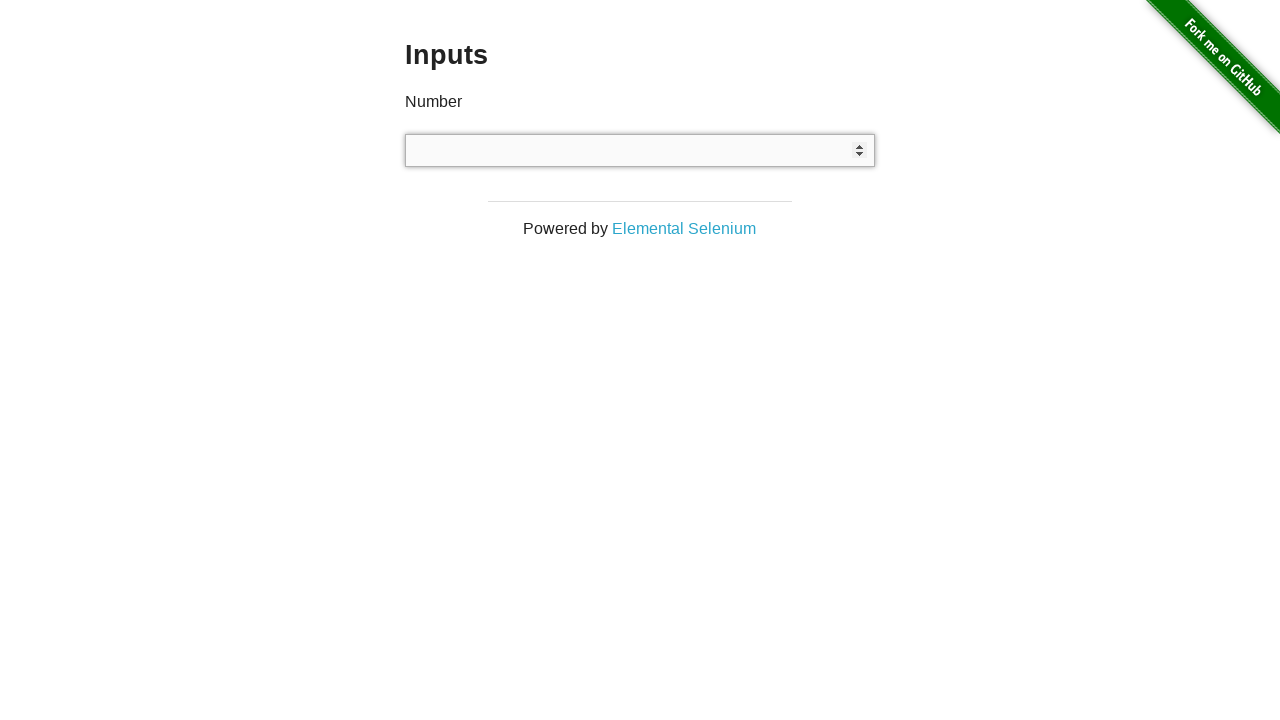

Entered value 999 into number input field on input[type='number']
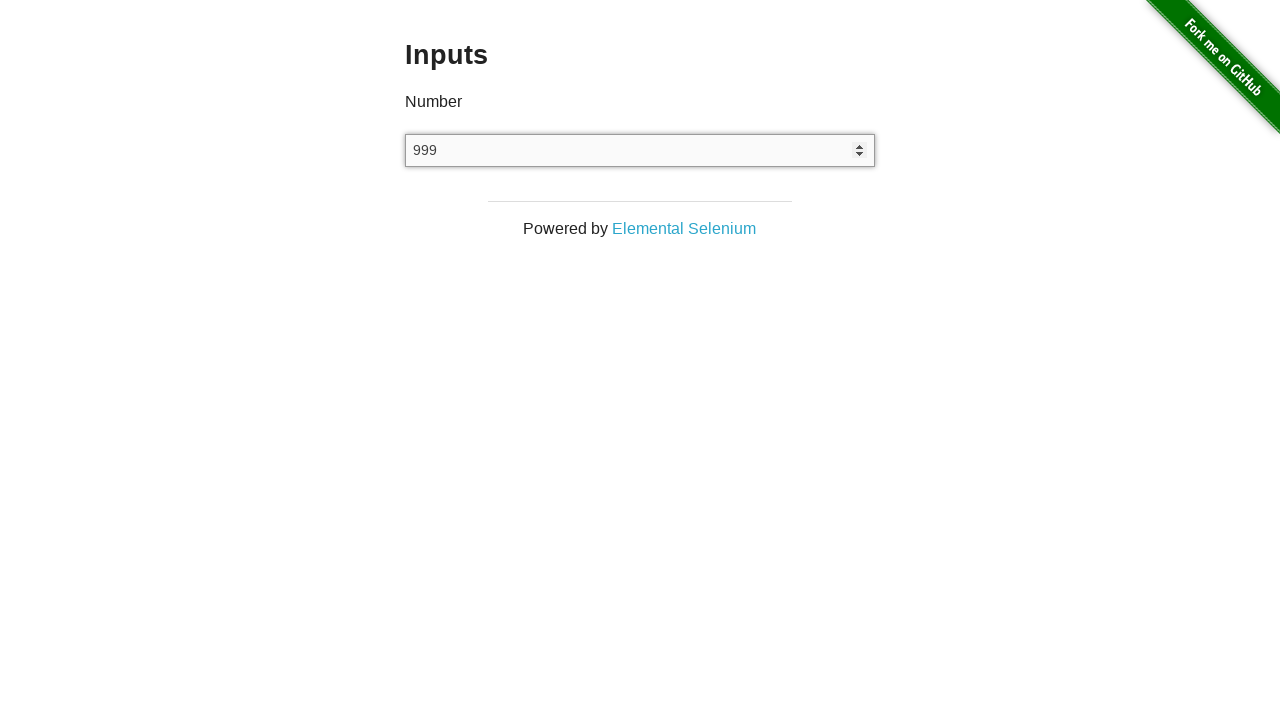

Verified number input field contains 999
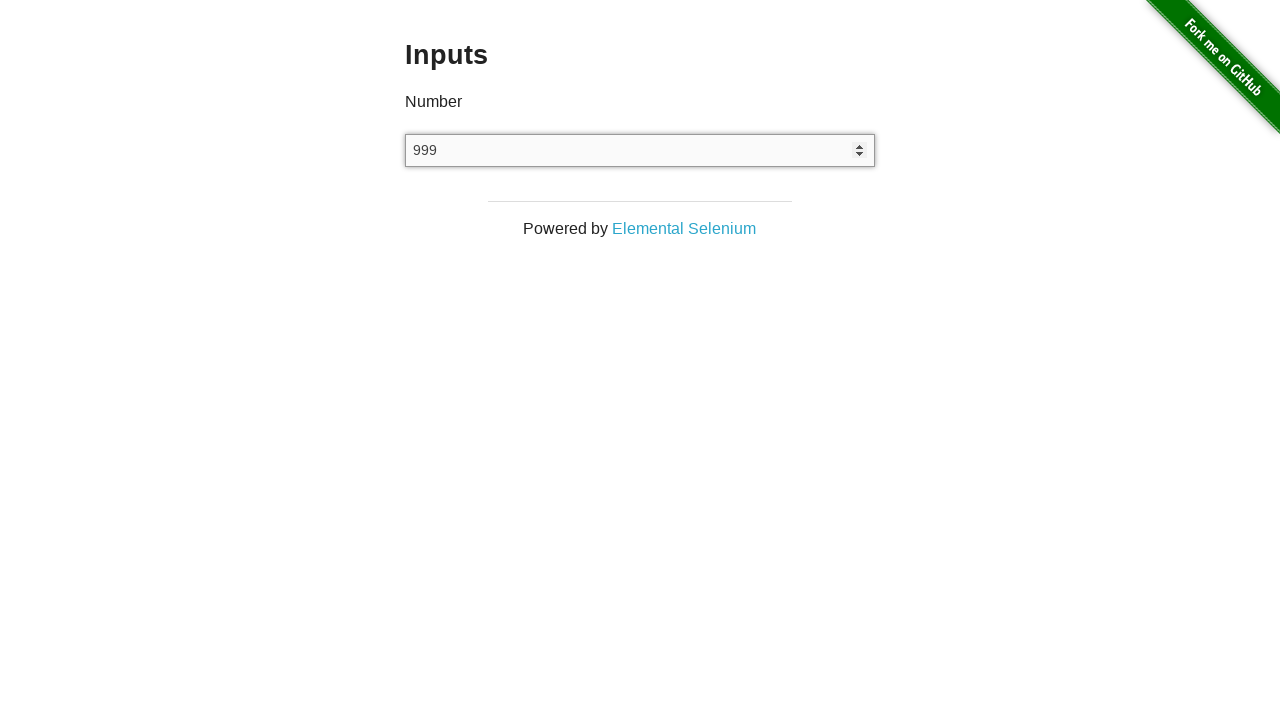

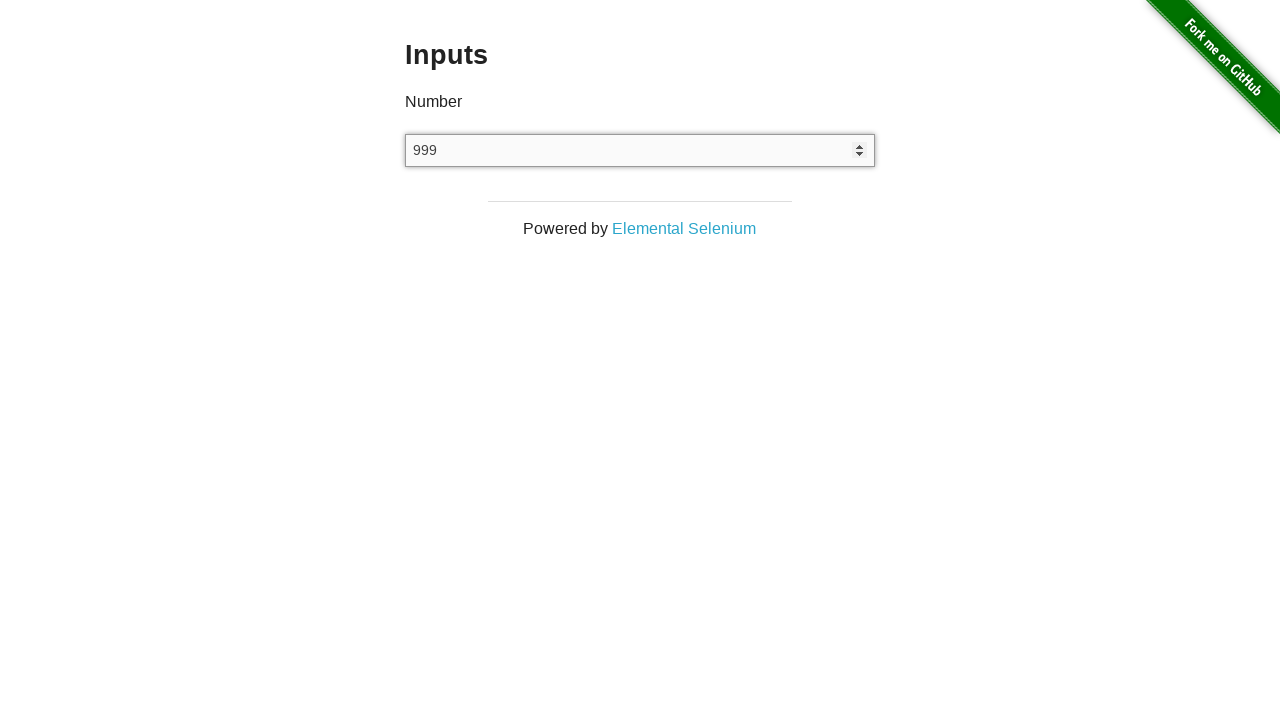